Demonstrates finding elements using relative positioning by locating a button to the left of the "Practice" button and clicking it on an automation practice page.

Starting URL: https://rahulshettyacademy.com/AutomationPractice/

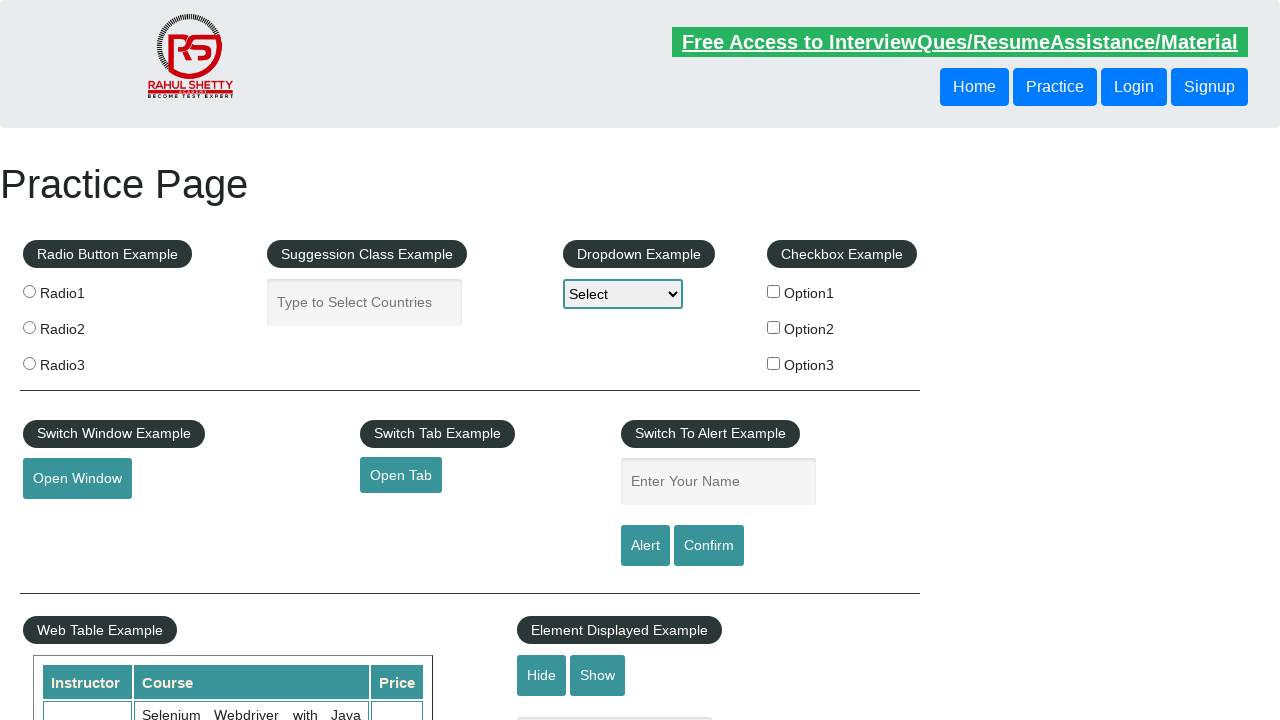

Located the Practice button using XPath selector
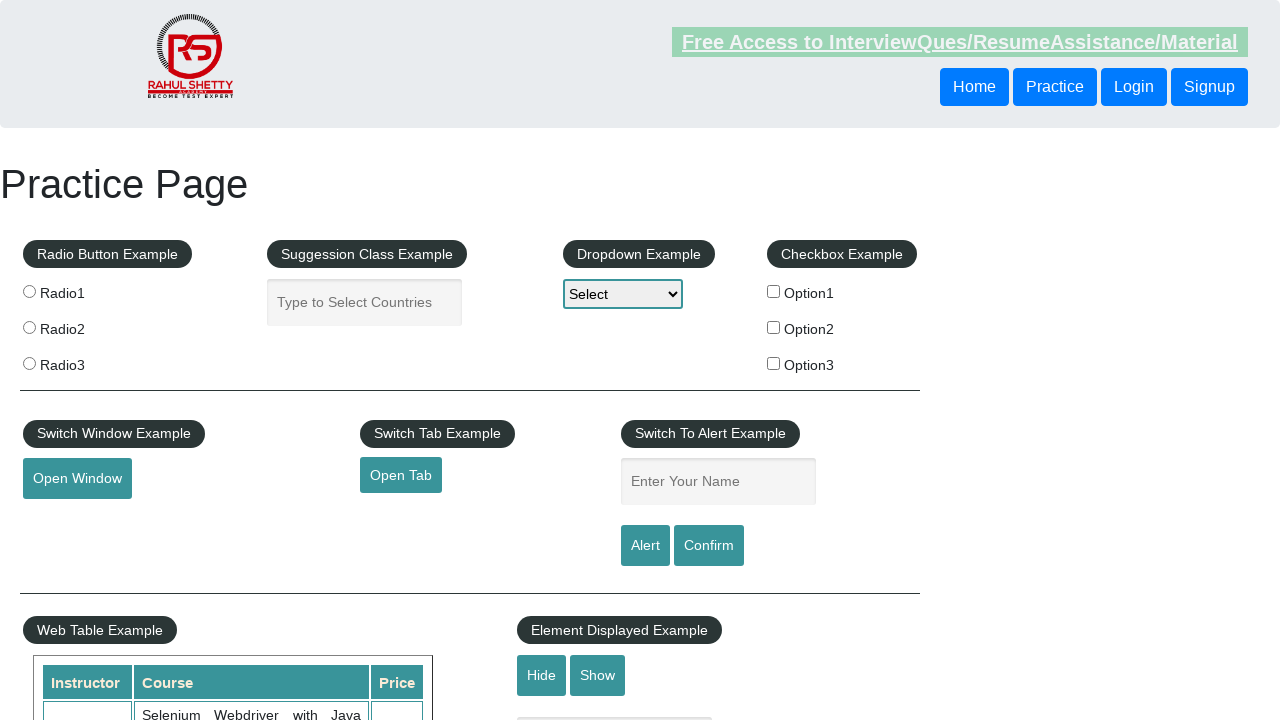

Waited for Practice button to become visible
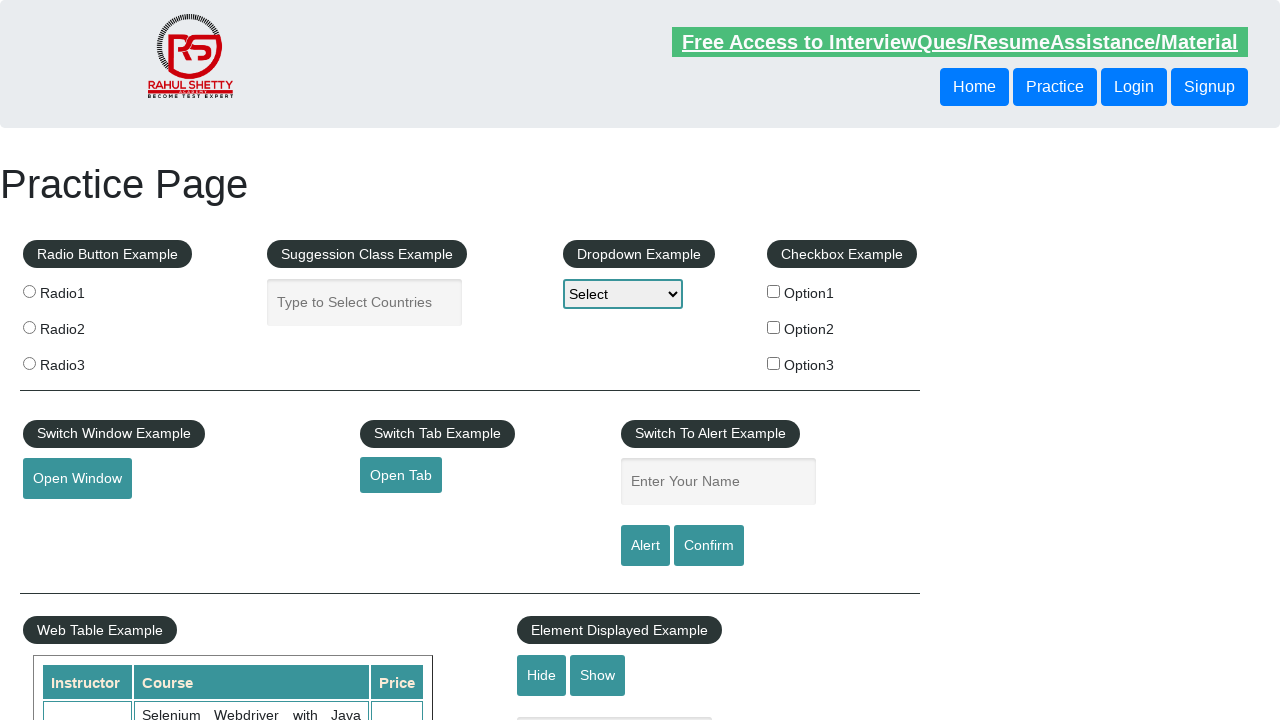

Retrieved bounding box coordinates of Practice button
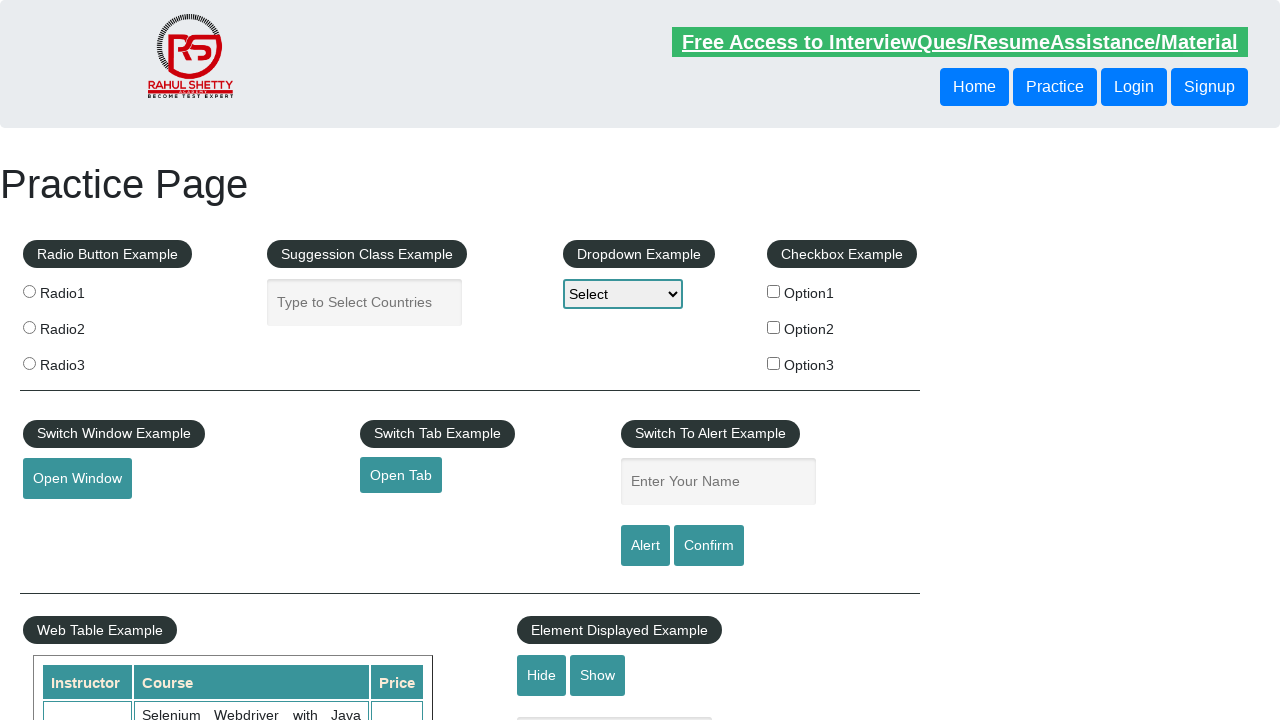

Located all button elements on the page
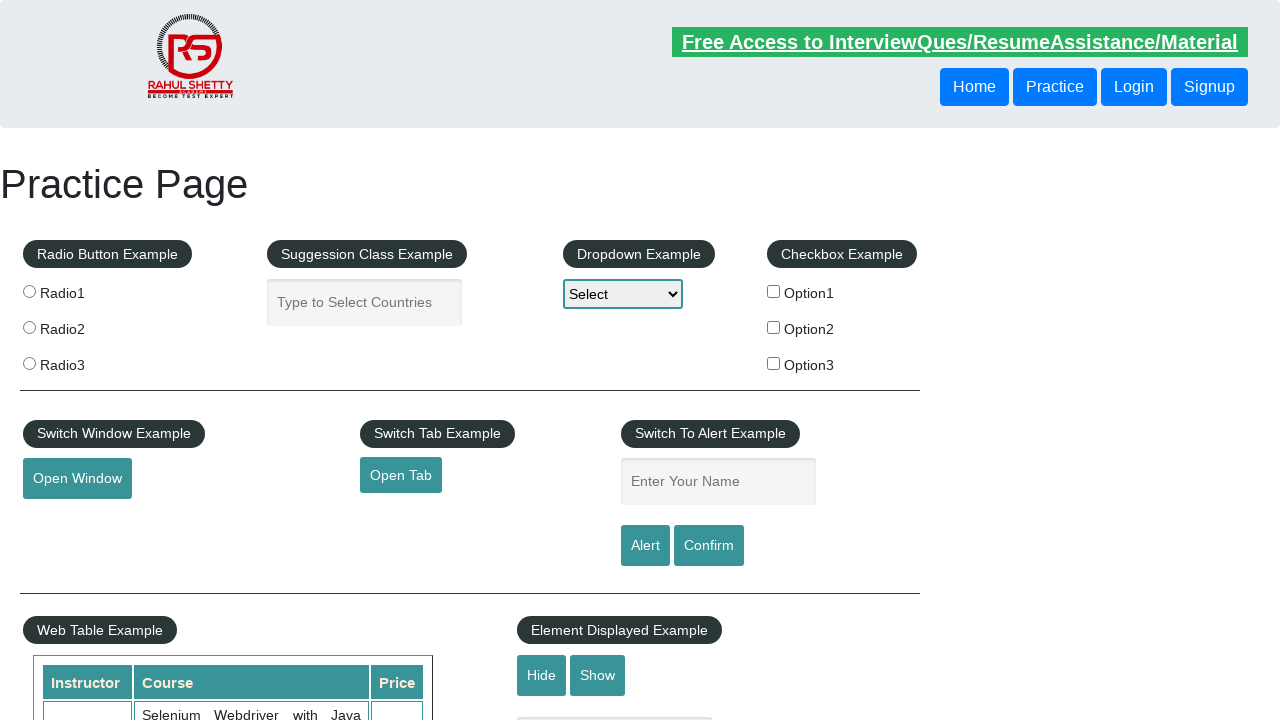

Counted 6 total buttons on the page
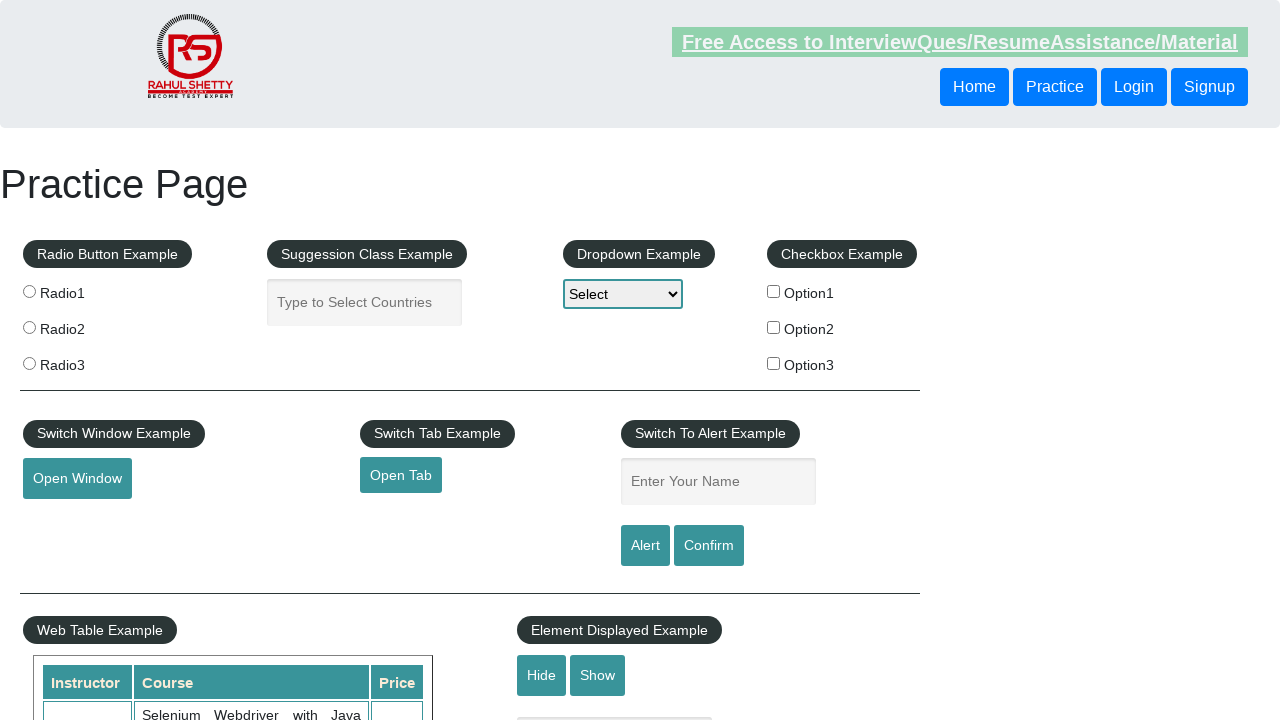

Found and clicked button positioned to the left of Practice button (button index 0) at (974, 87) on button >> nth=0
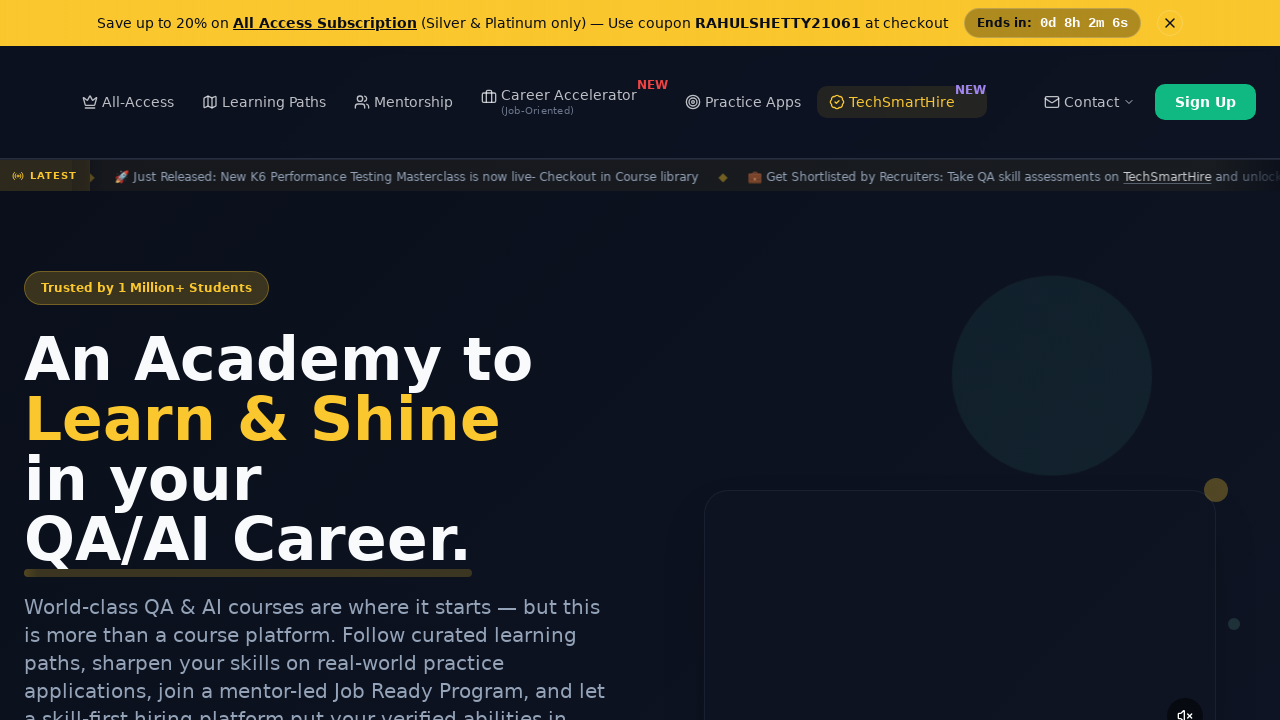

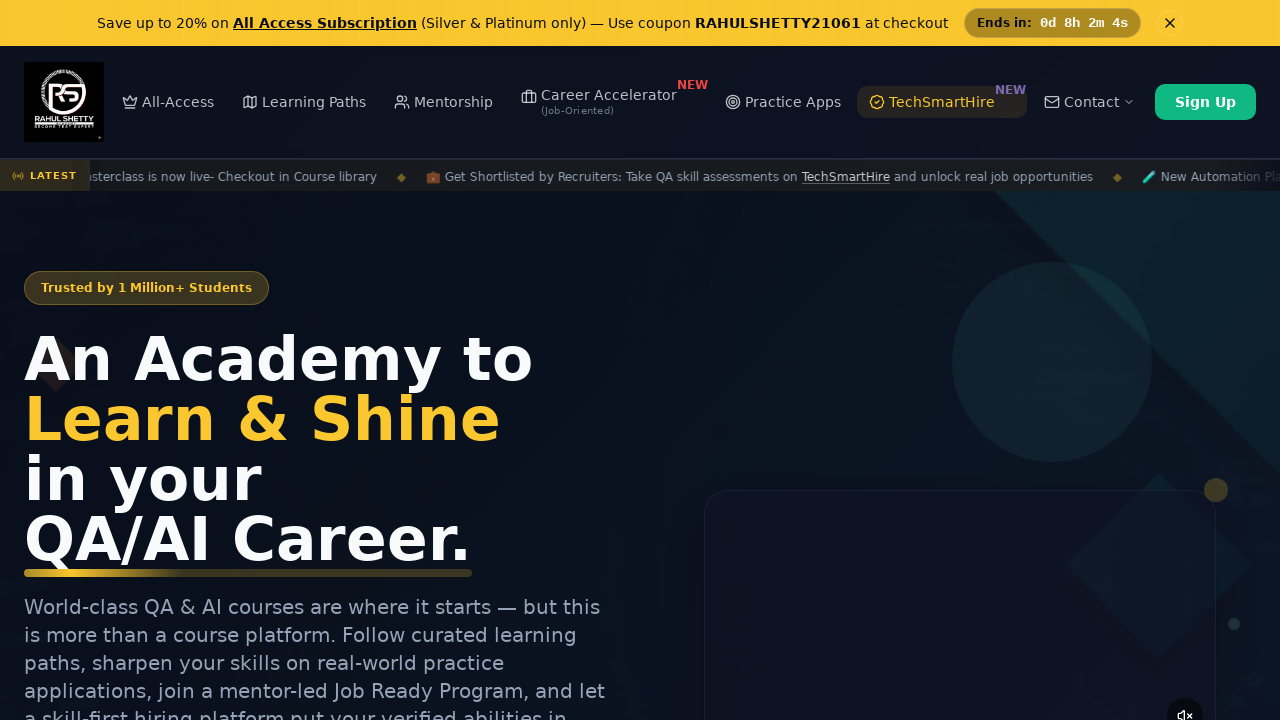